Navigates to the Rahul Shetty Academy Angular demo application and clicks the library navigation button to go to the library page.

Starting URL: https://rahulshettyacademy.com/angularAppdemo

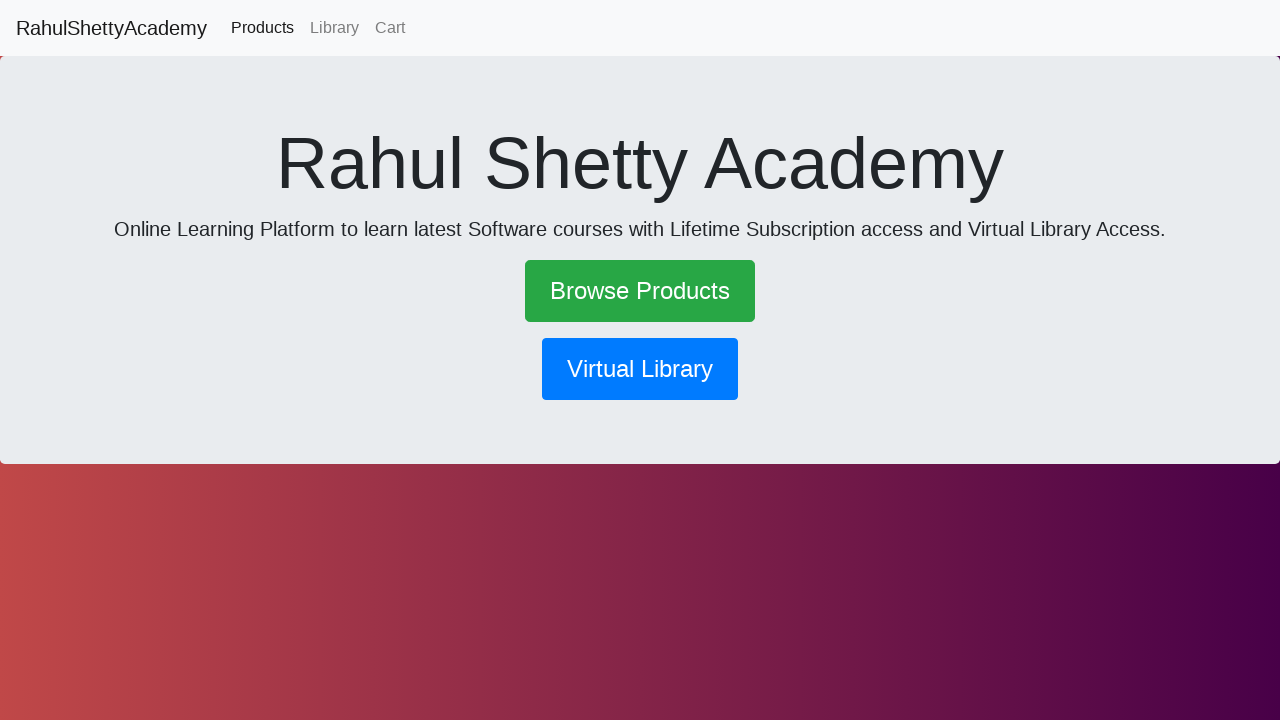

Clicked the library navigation button at (640, 369) on button[routerlink='/library']
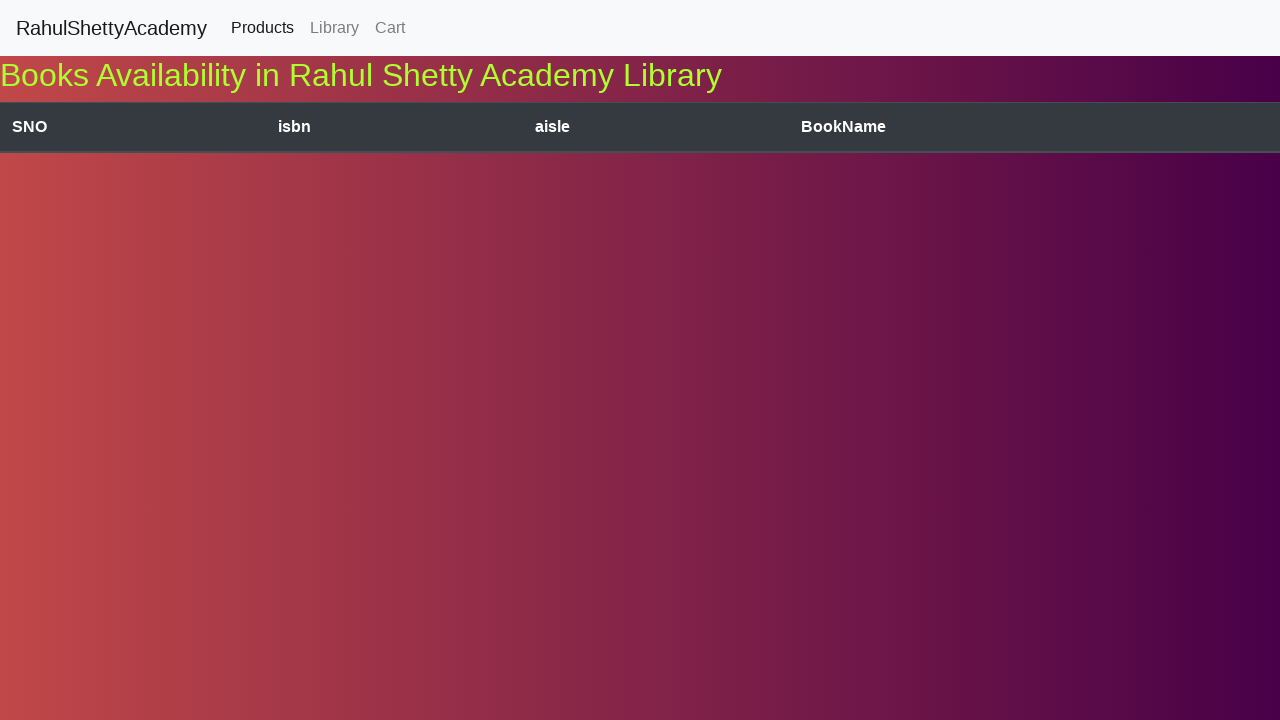

Navigation to library page completed and network idle
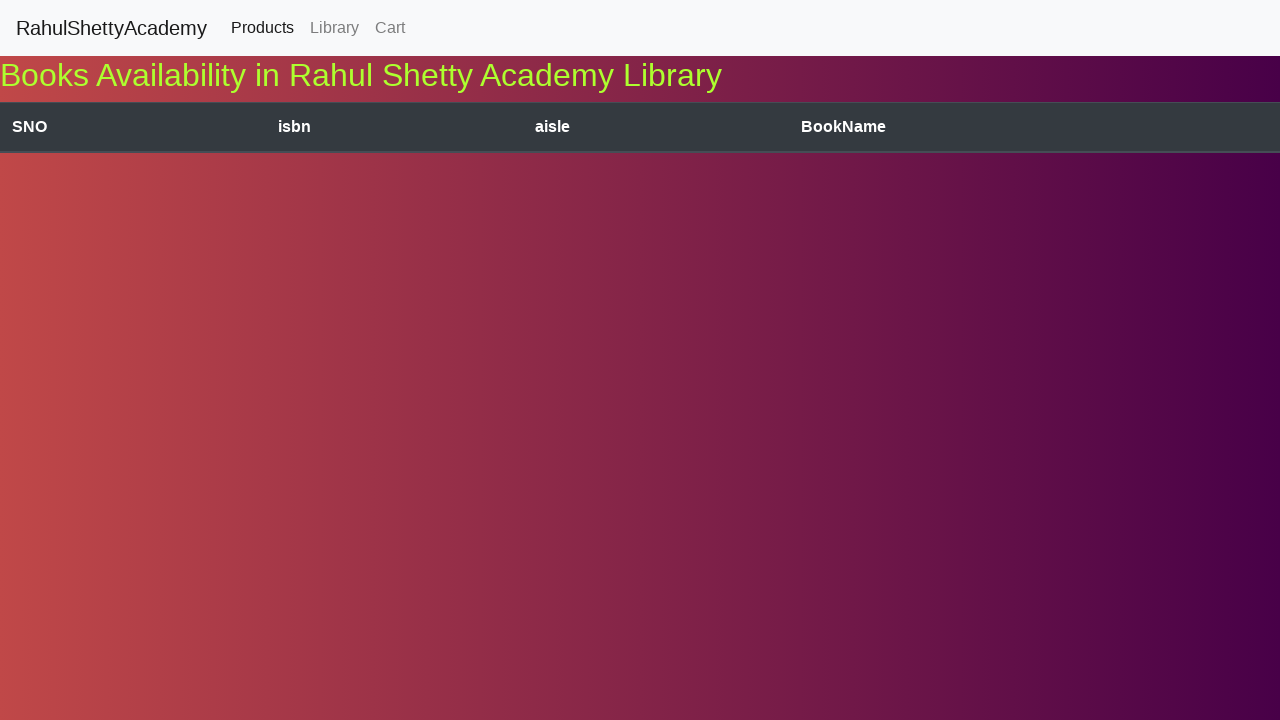

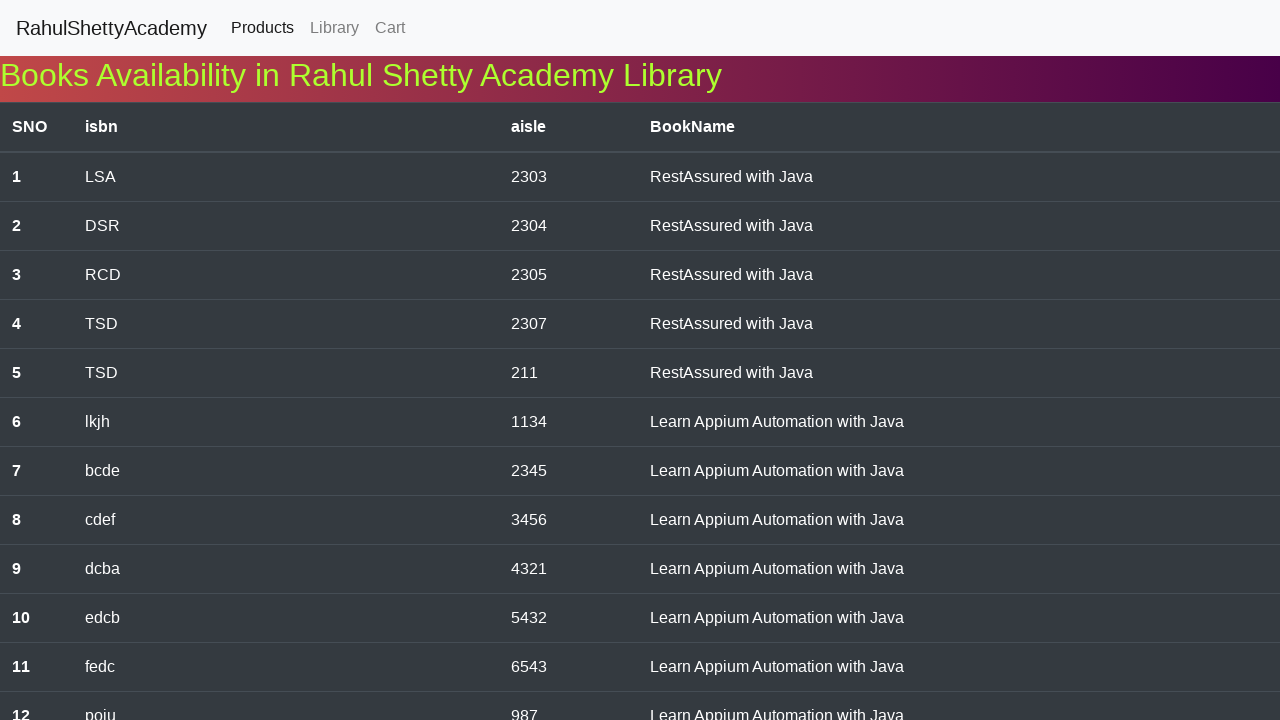